Tests basic browser navigation commands including navigating back, forward, refreshing the page, and navigating to a different URL

Starting URL: https://www.seleniumeasy.com/

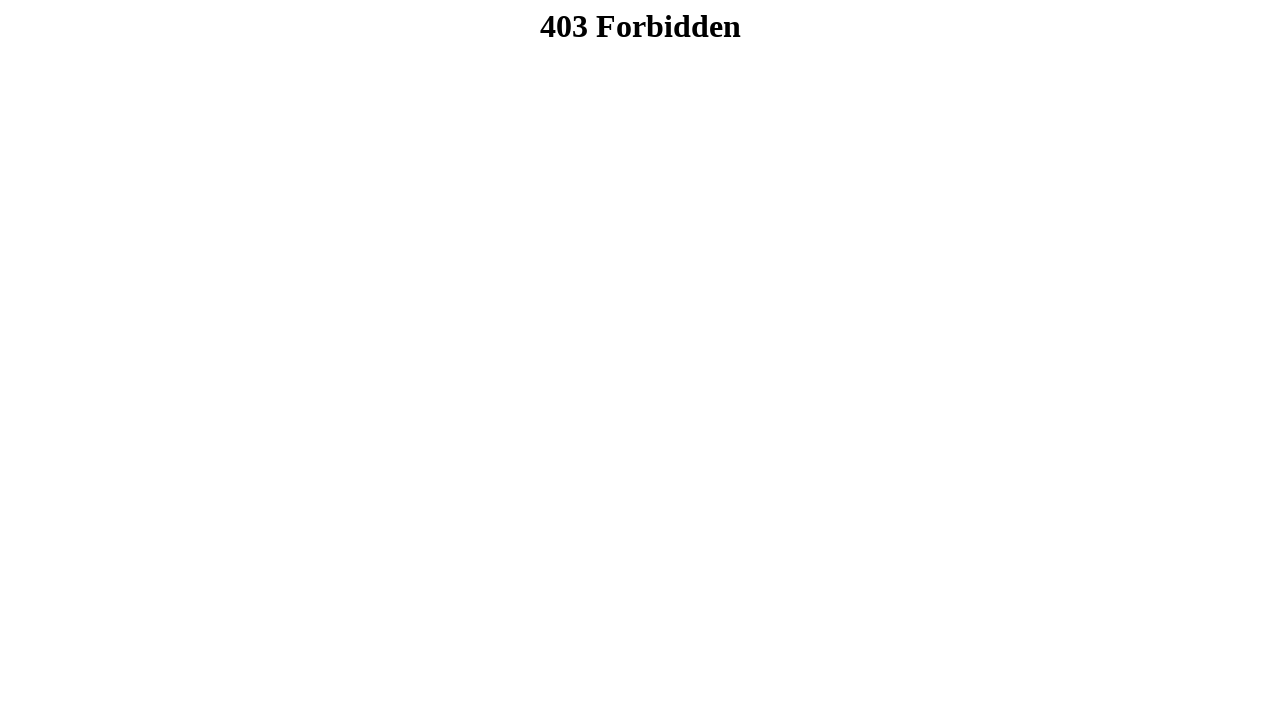

Navigated back in browser history
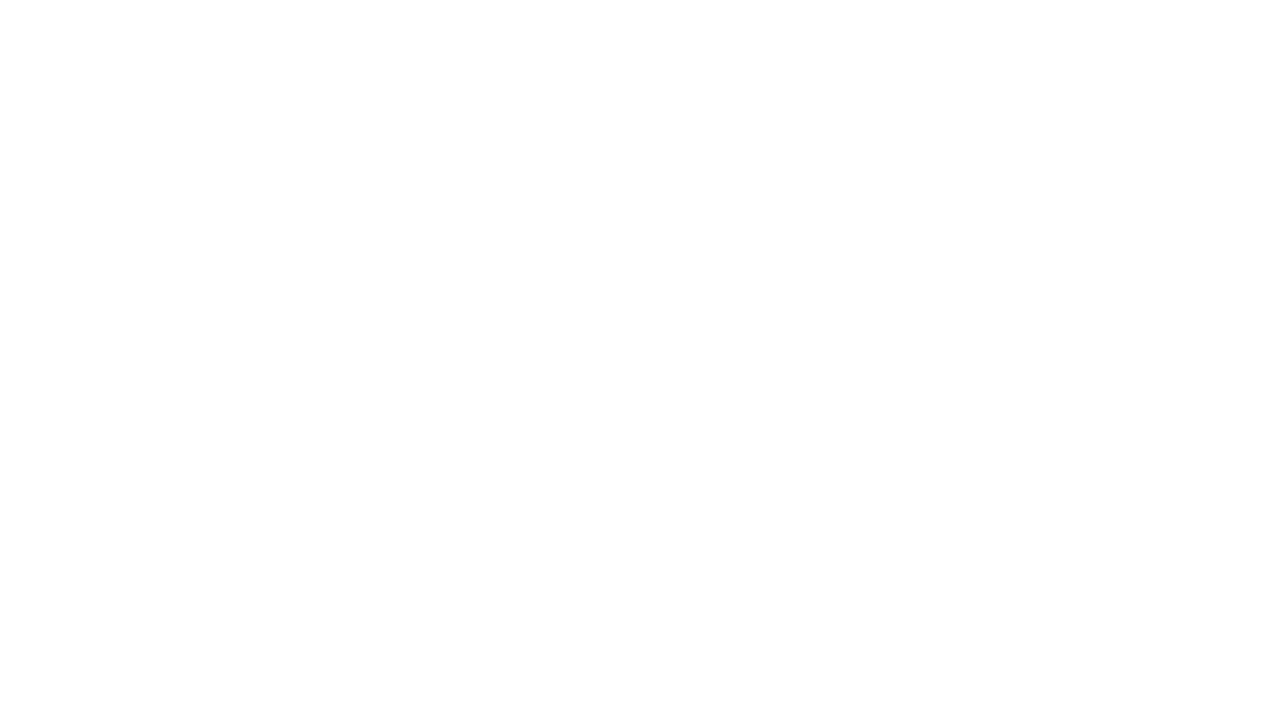

Navigated forward in browser history
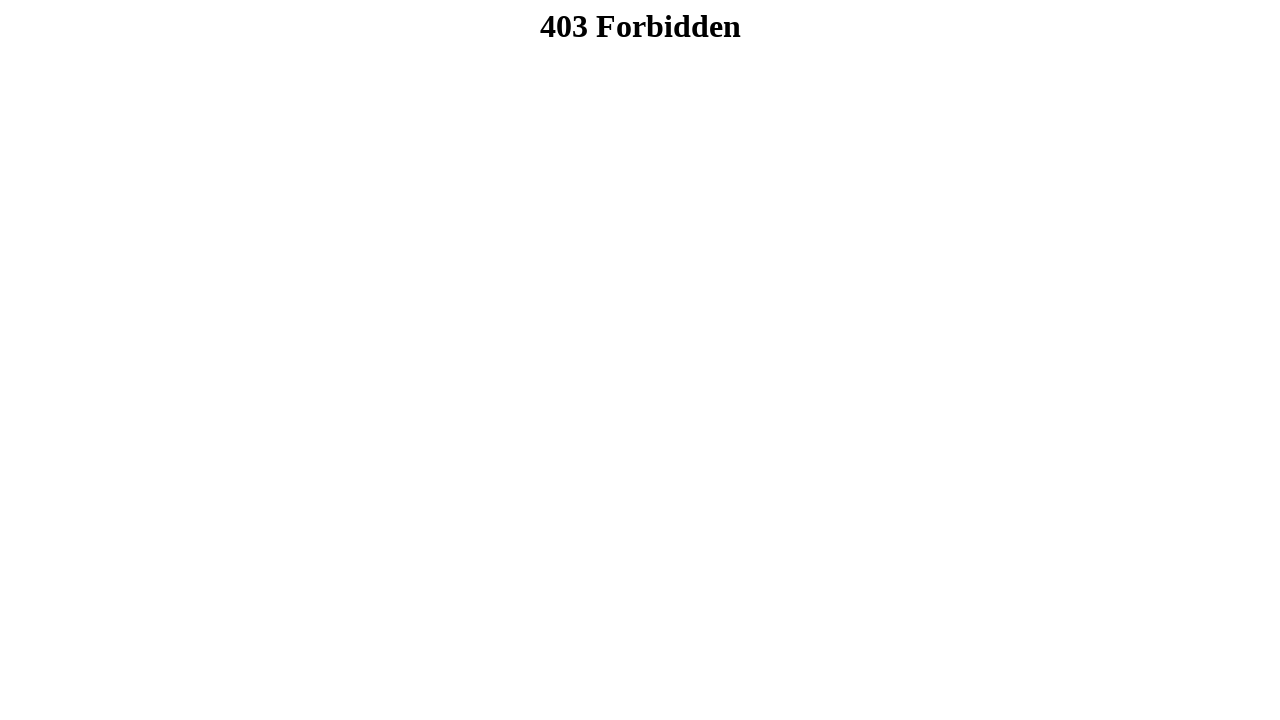

Refreshed the current page
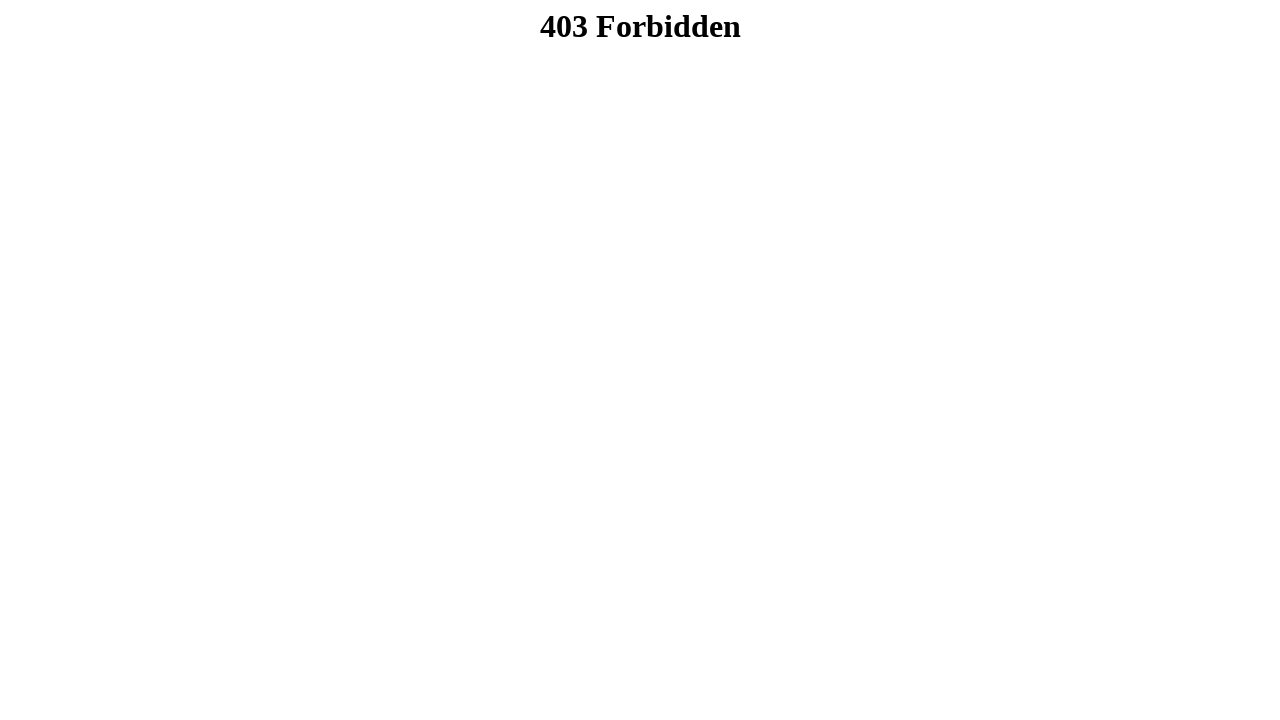

Navigated to https://www.selenium.dev/
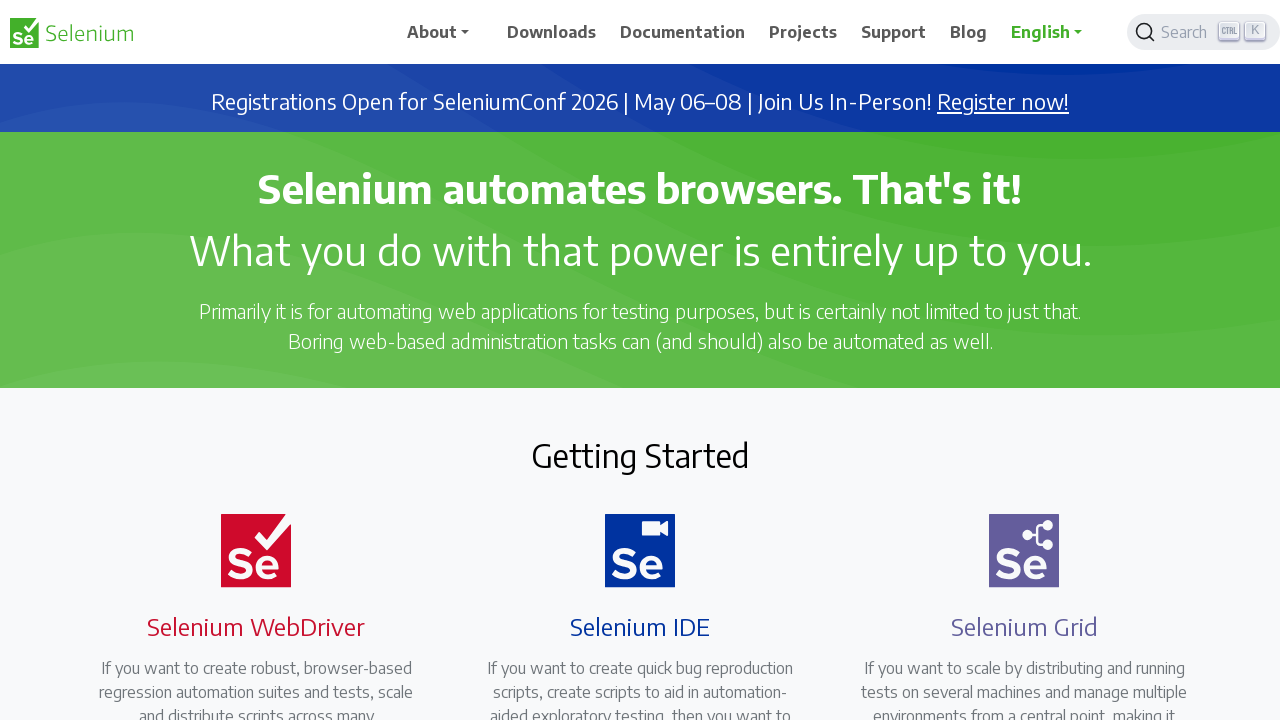

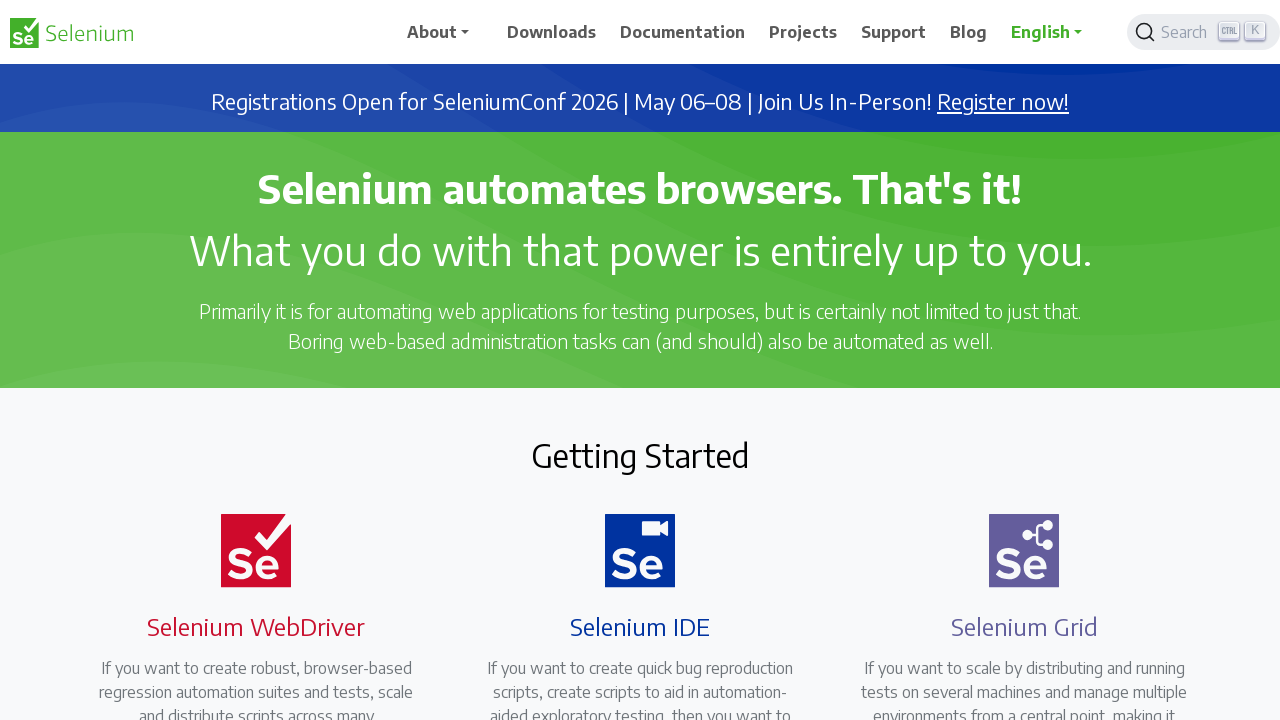